Tests drag and drop functionality by dragging an element to a drop target on a test automation practice page

Starting URL: https://testautomationpractice.blogspot.com/

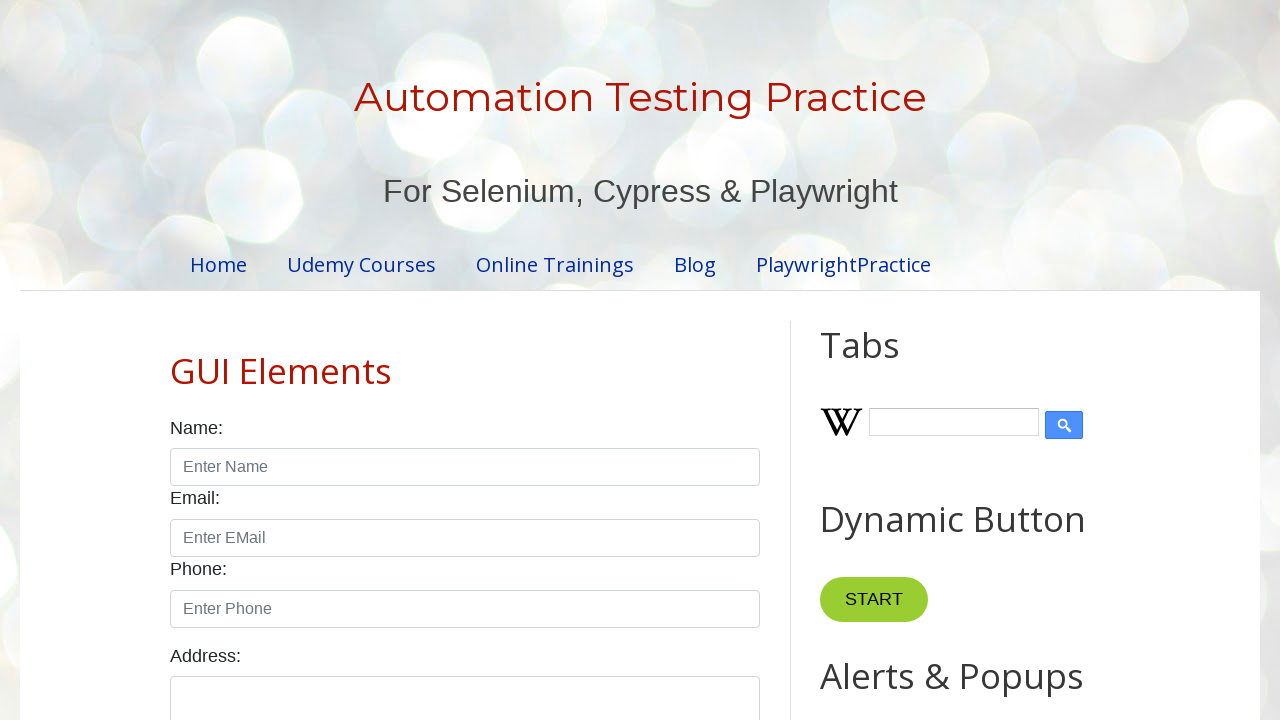

Located the draggable element
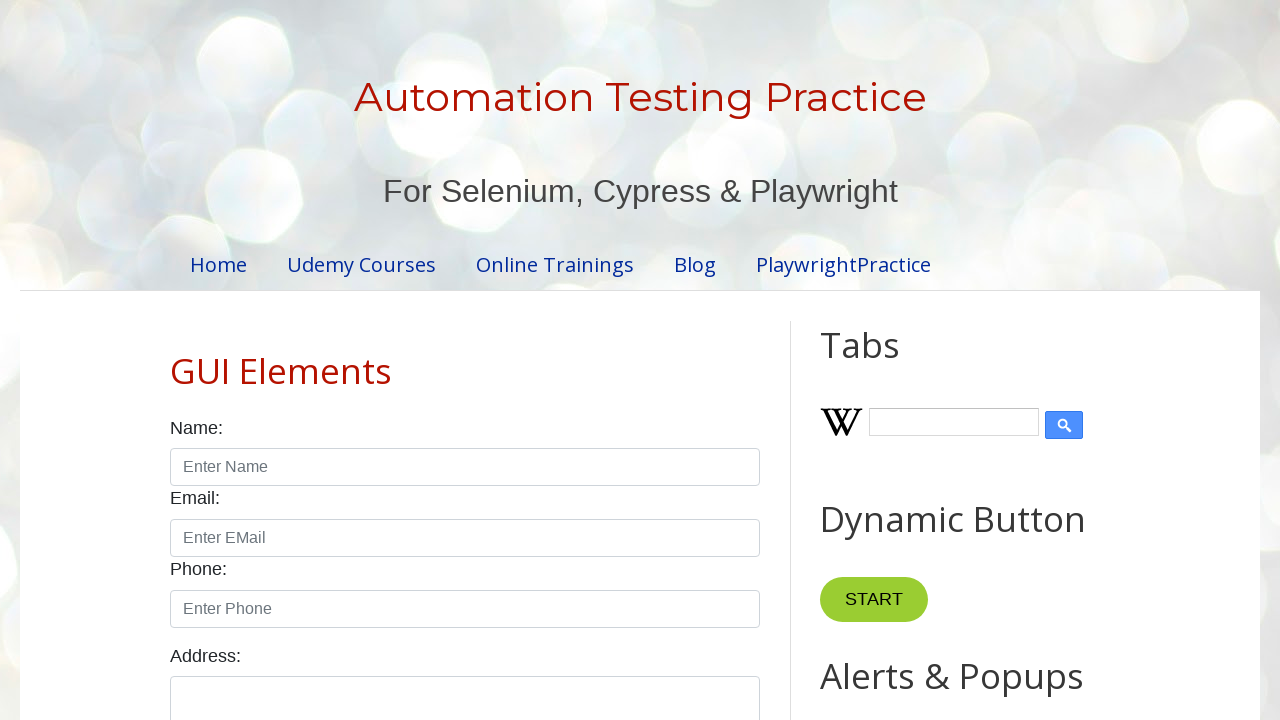

Located the droppable element
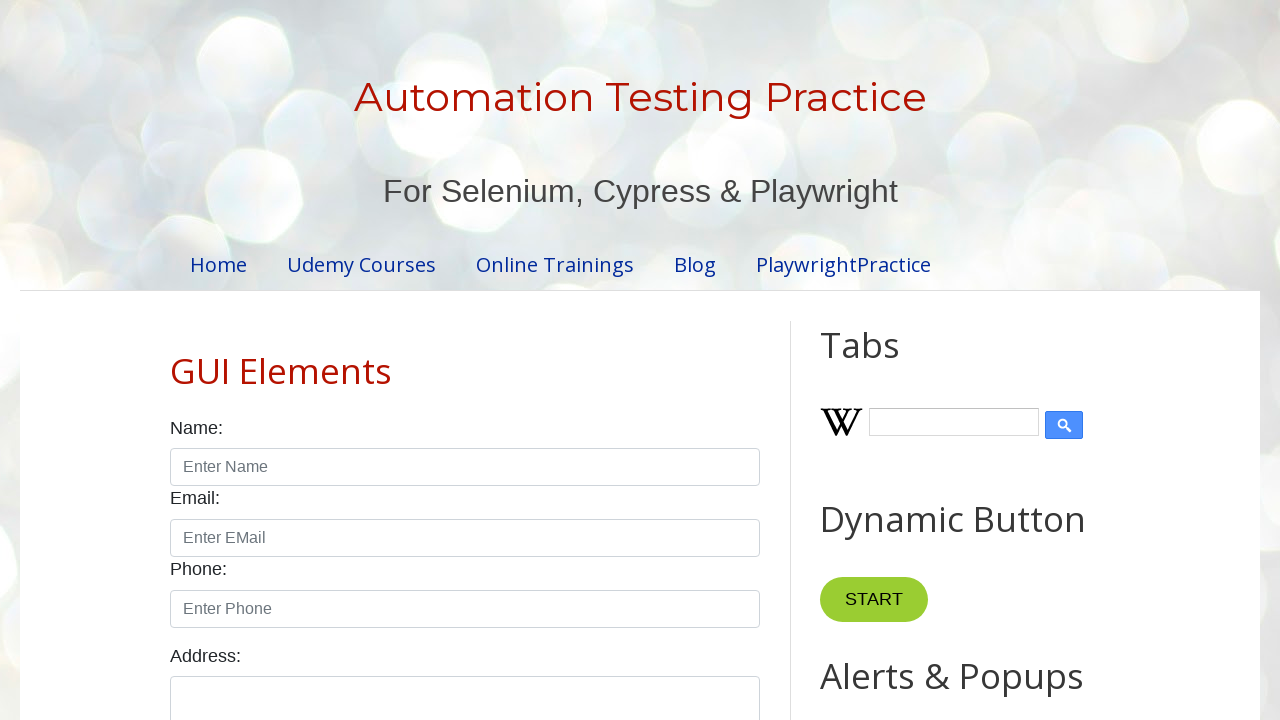

Dragged element to drop target at (1015, 386)
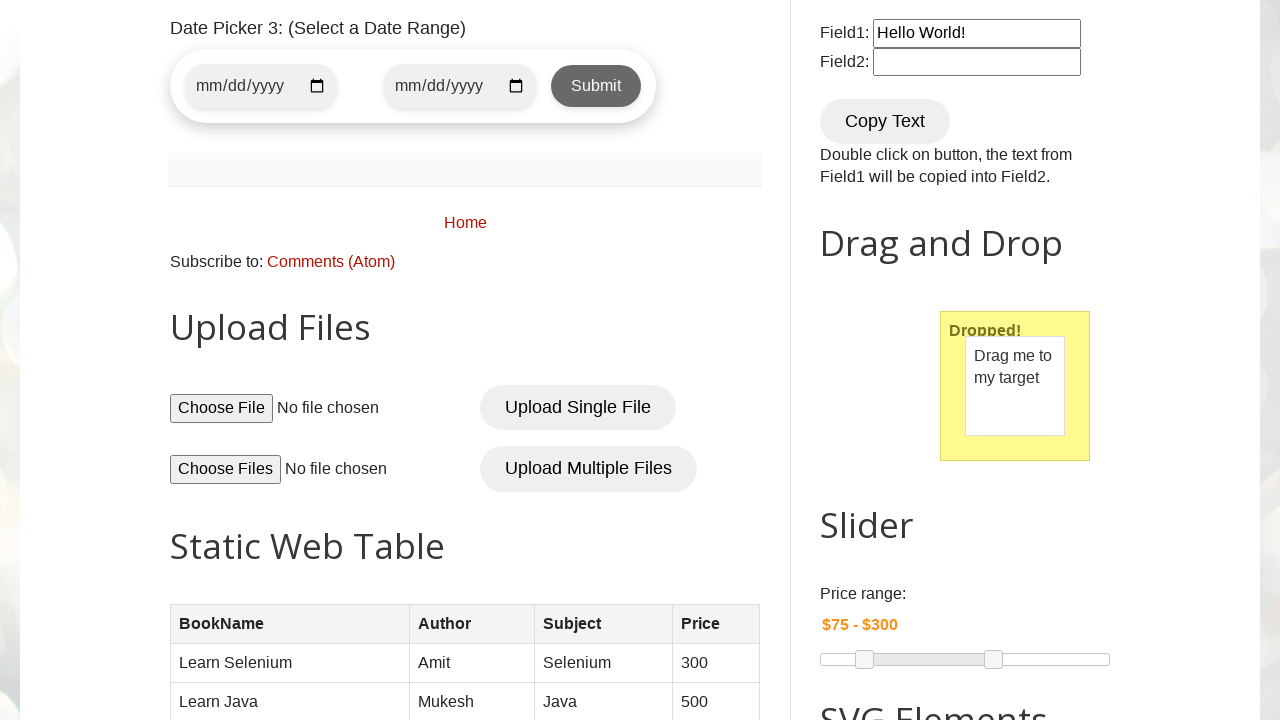

Waited for drag and drop action to complete
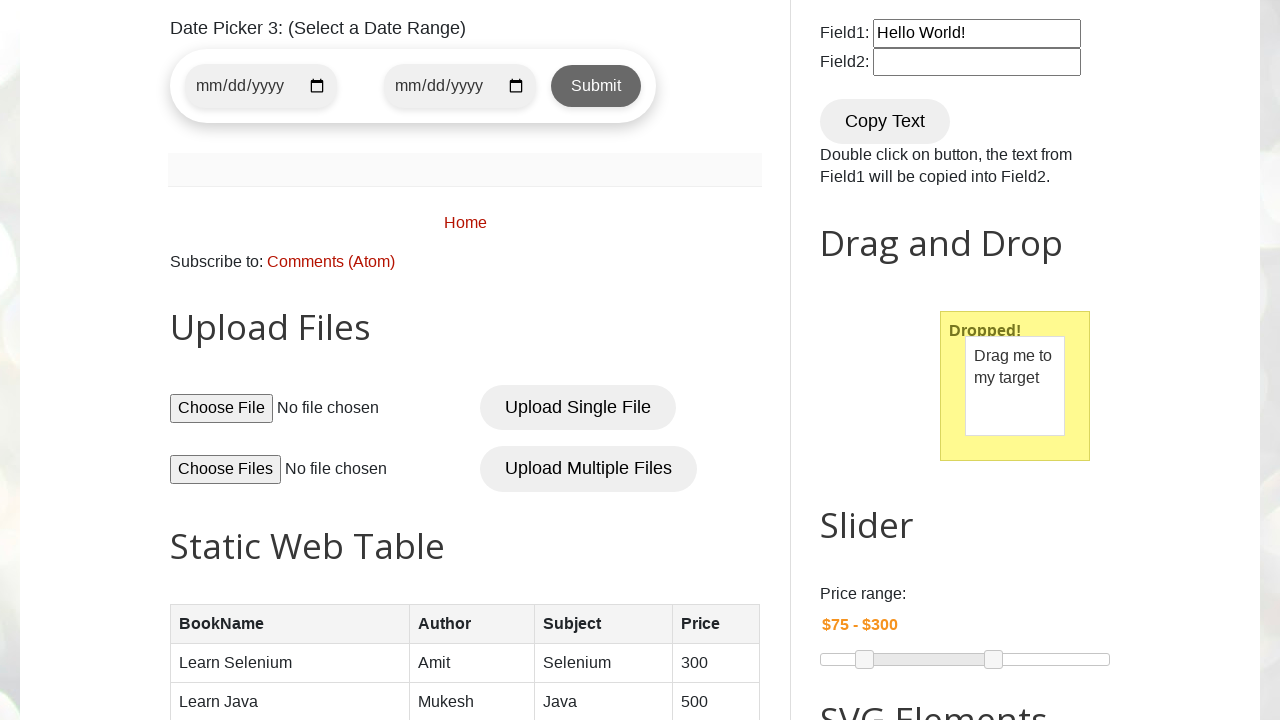

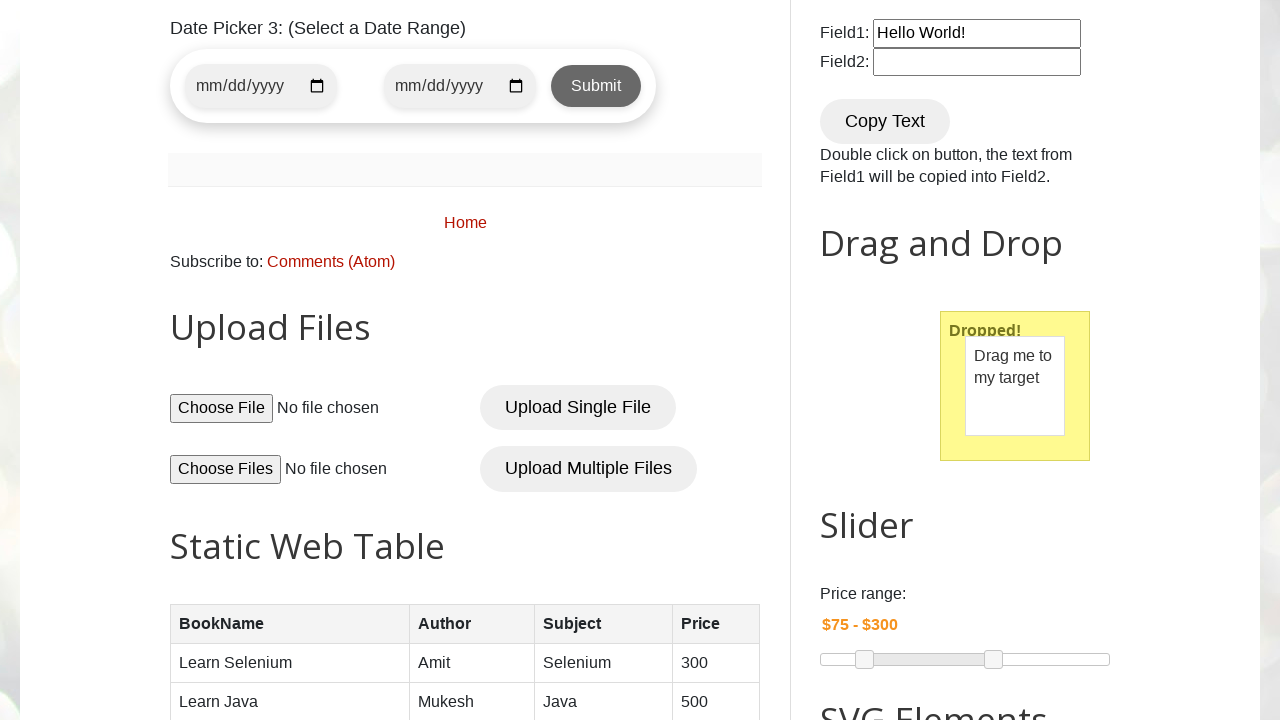